Tests dynamic loading by clicking the Start button and waiting for the Hello World message

Starting URL: https://the-internet.herokuapp.com/dynamic_loading/1

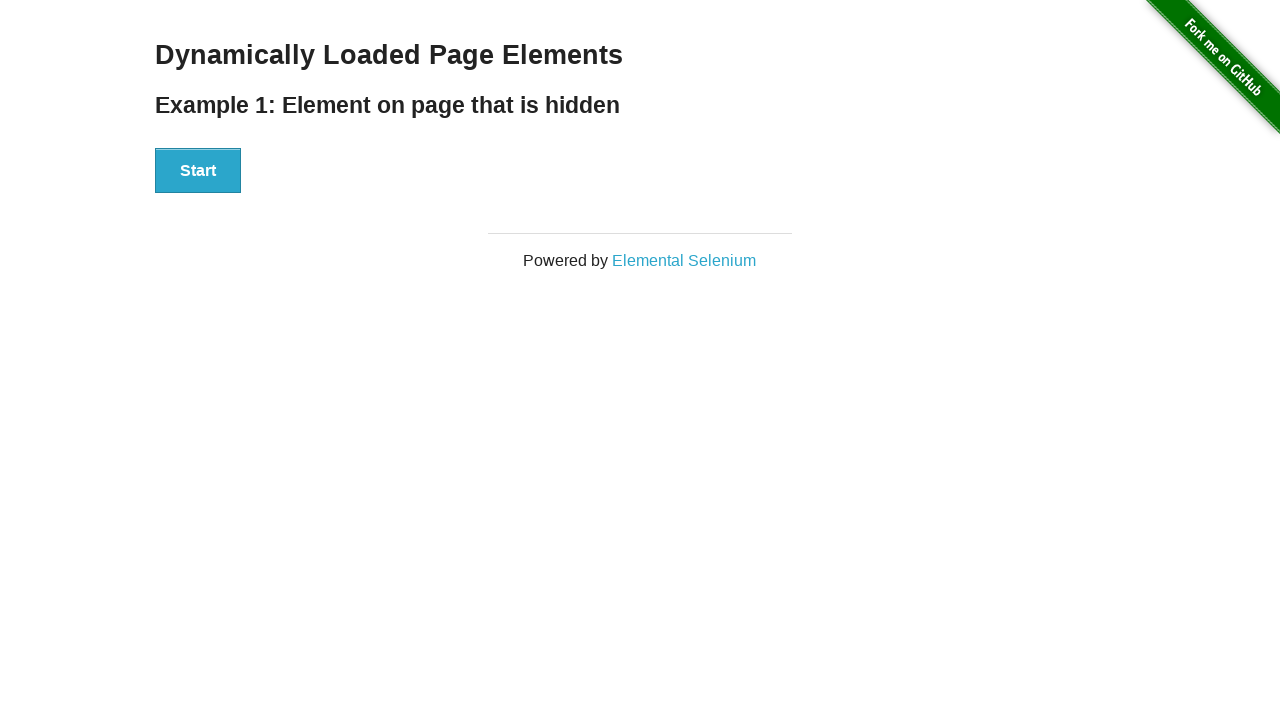

Clicked the Start button to initiate dynamic loading at (198, 171) on #start>button
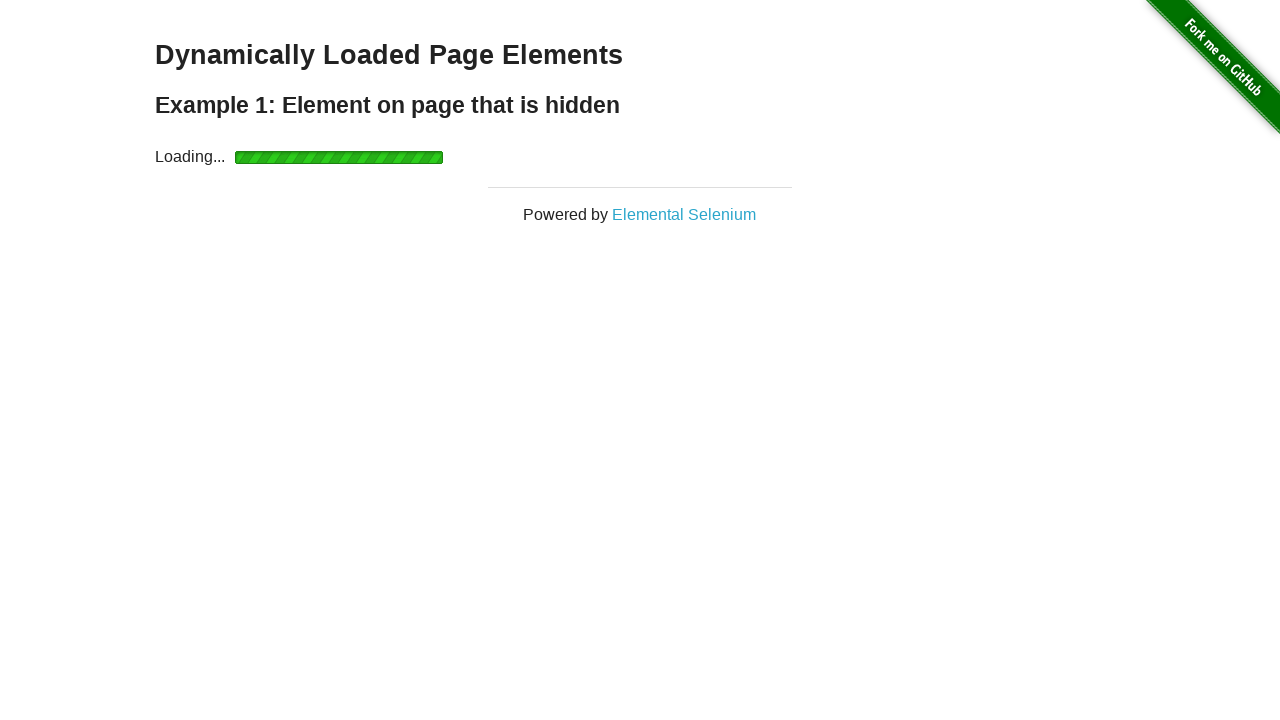

Hello World message appeared after dynamic loading completed
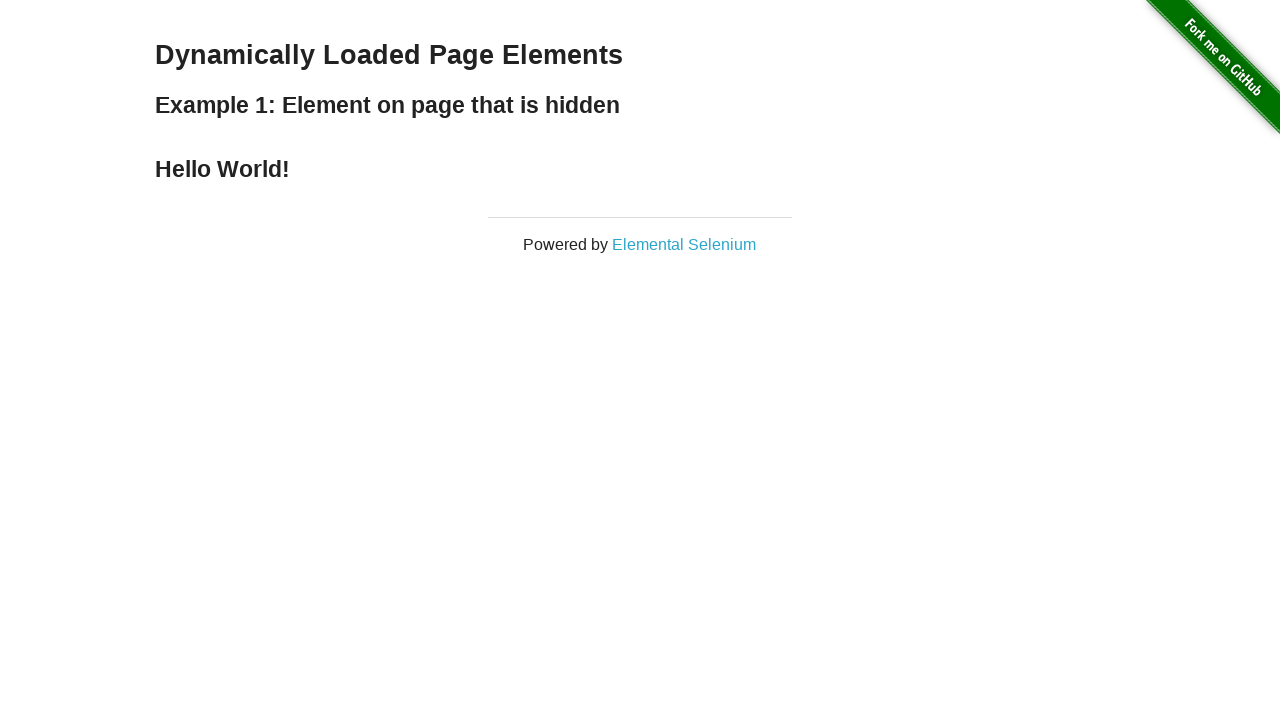

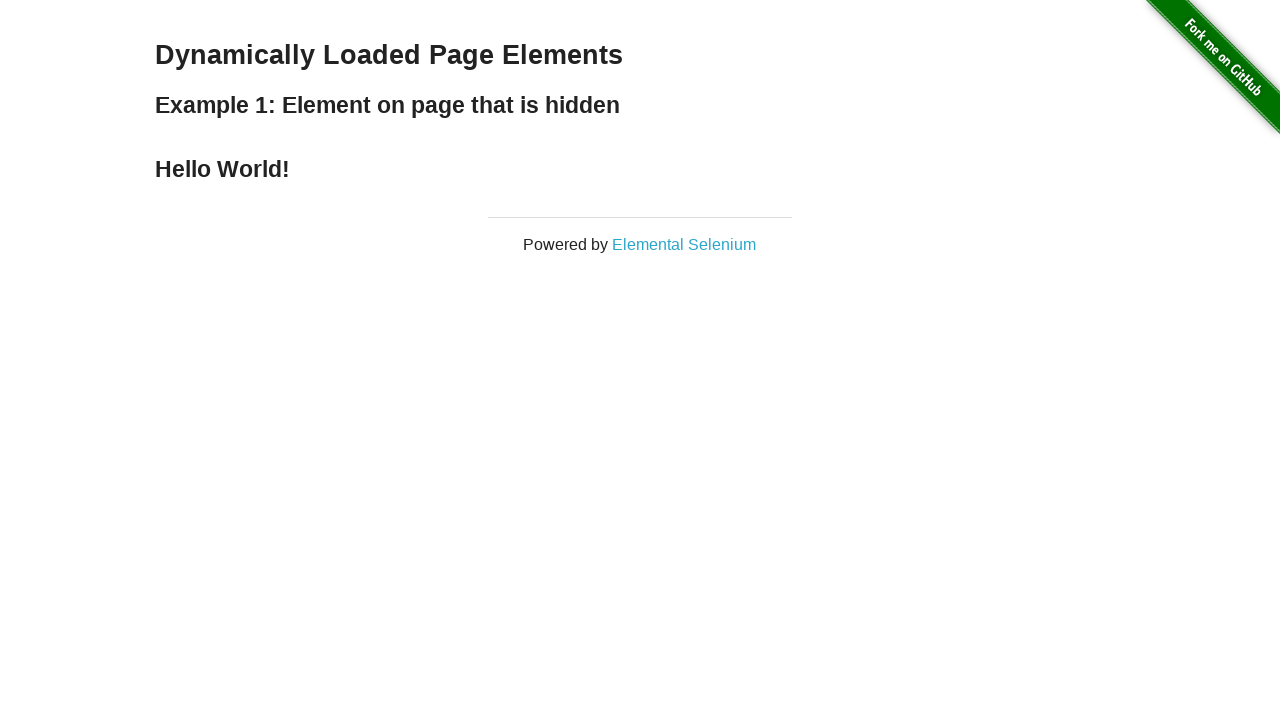